Tests mouse hover functionality by hovering over an element and clicking the Top link

Starting URL: https://rahulshettyacademy.com/AutomationPractice/

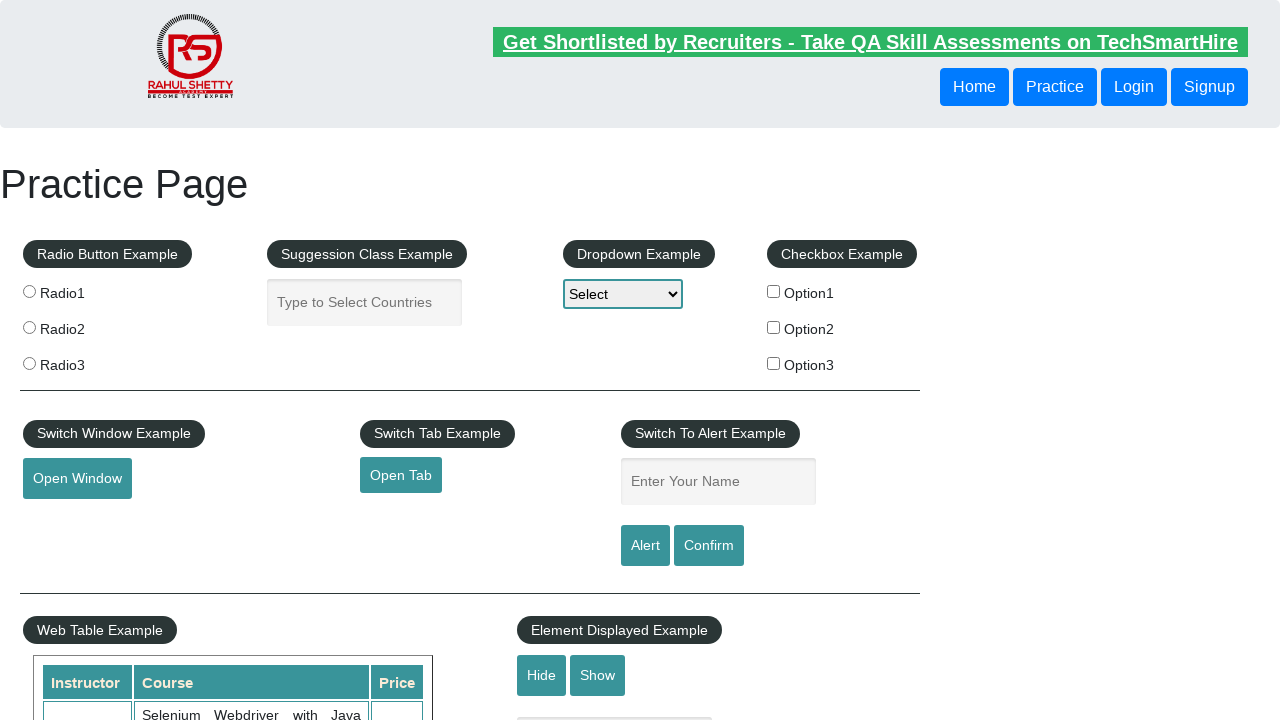

Scrolled down 1100 pixels to locate mouse hover element
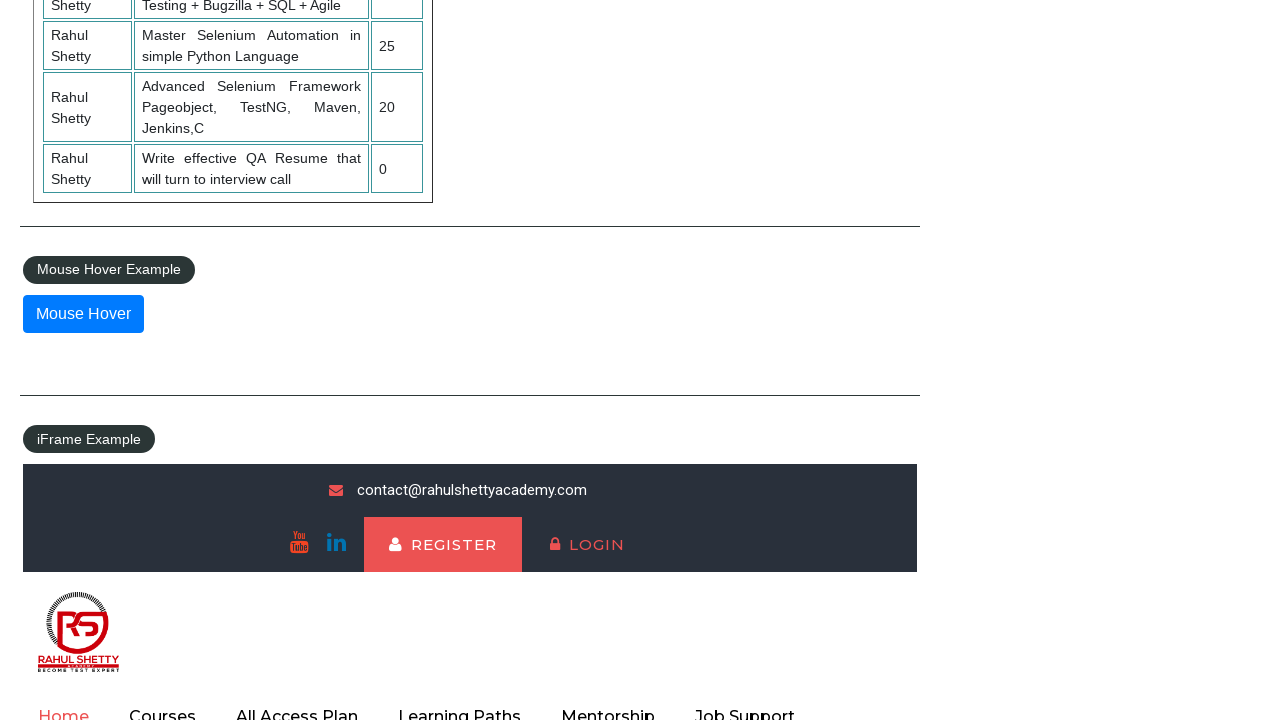

Hovered over the mouse hover button element at (83, 314) on #mousehover
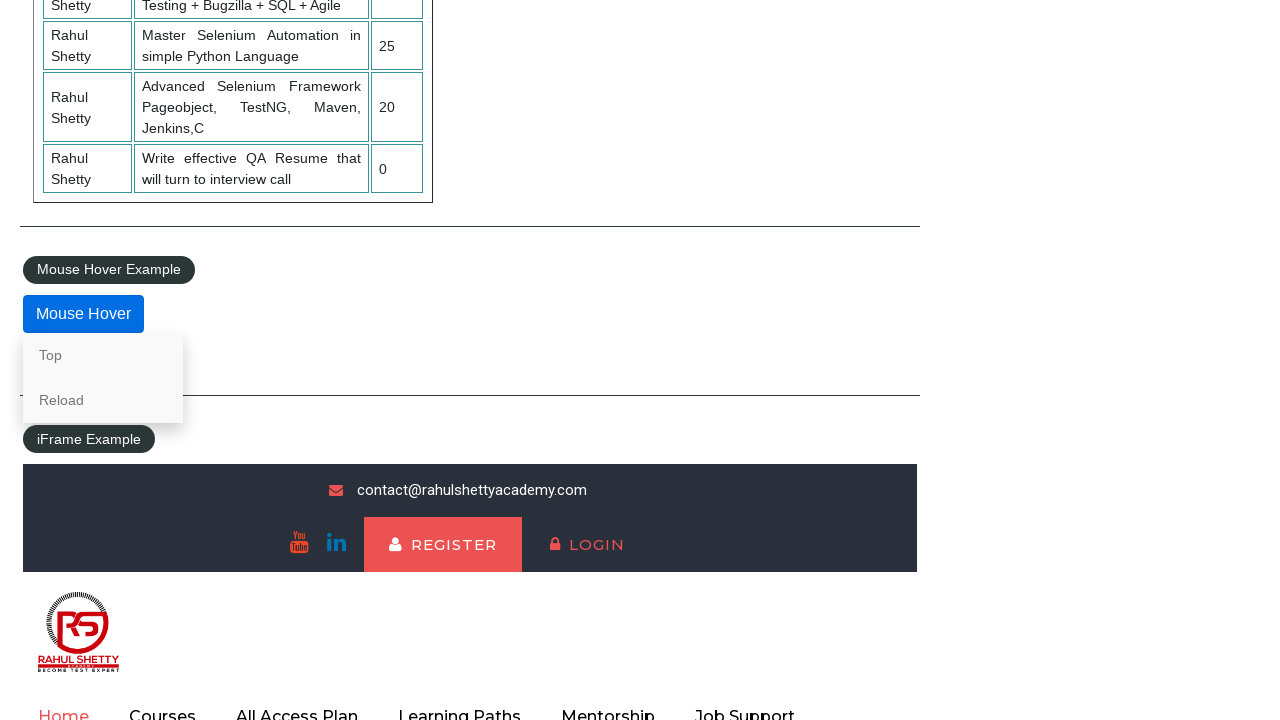

Clicked the Top link from the hover menu at (103, 355) on a:has-text('Top')
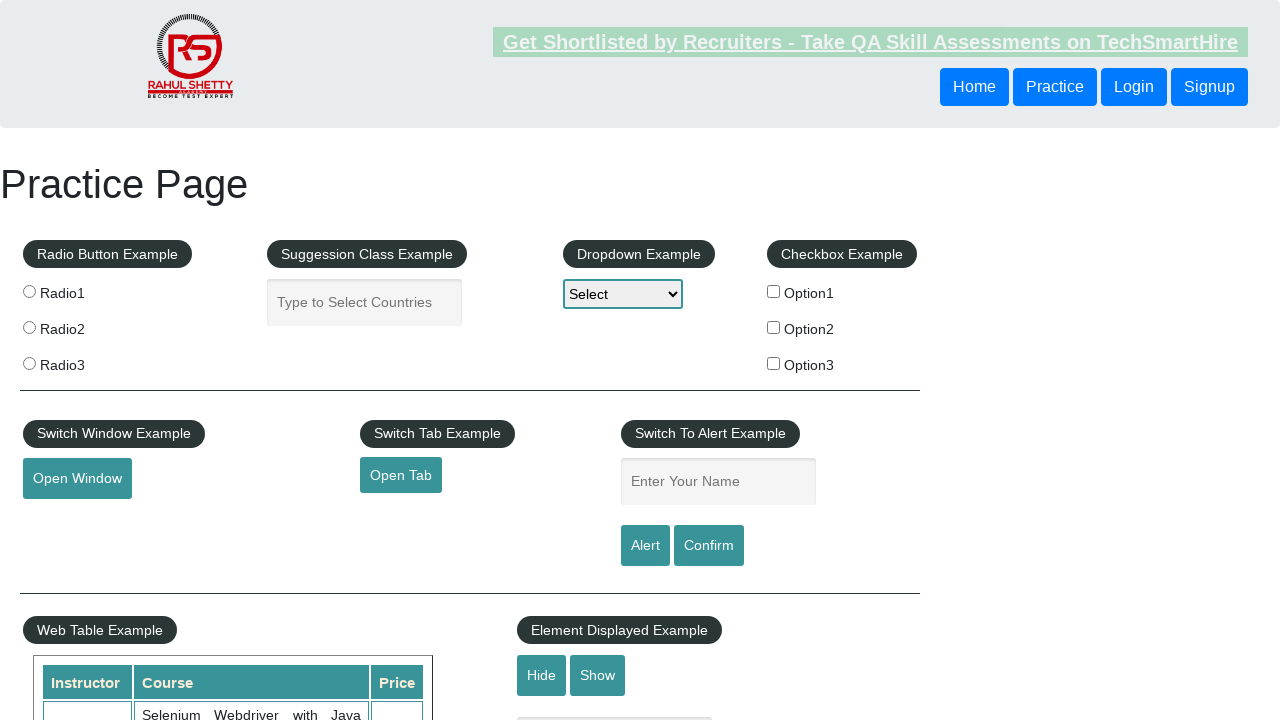

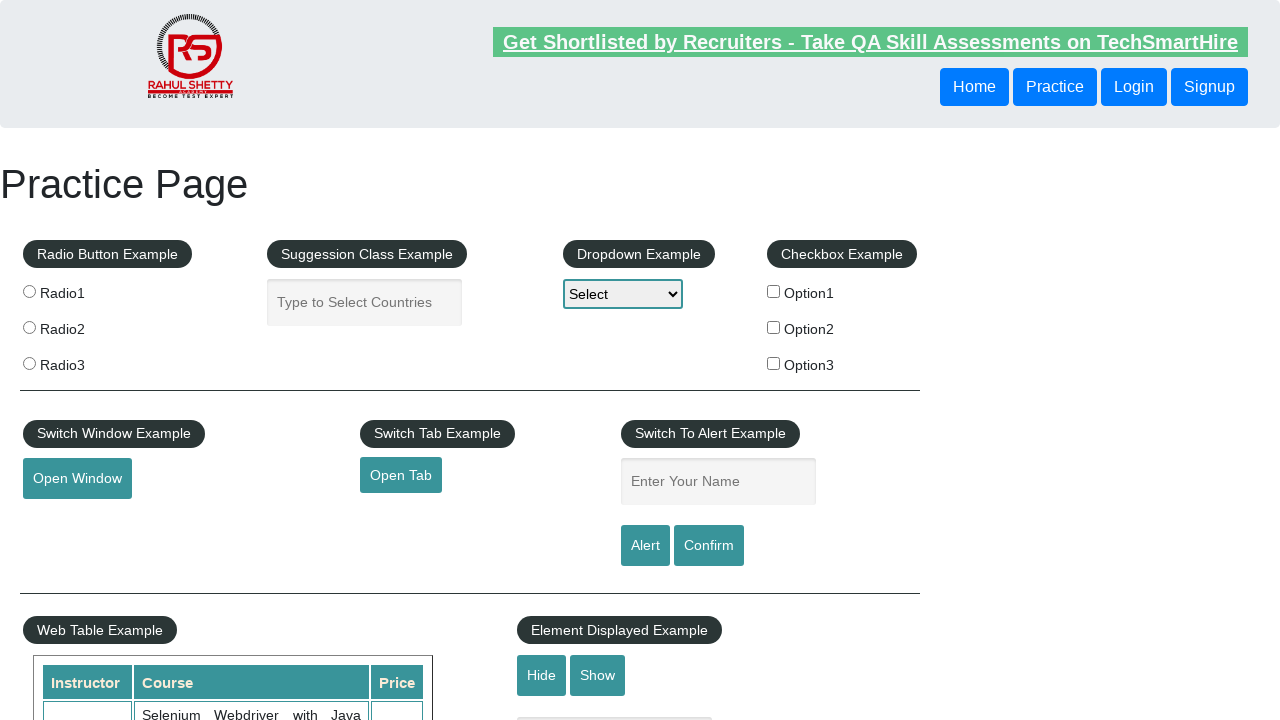